Tests text input functionality by filling a textarea with text and submitting the form

Starting URL: https://suninjuly.github.io/text_input_task.html

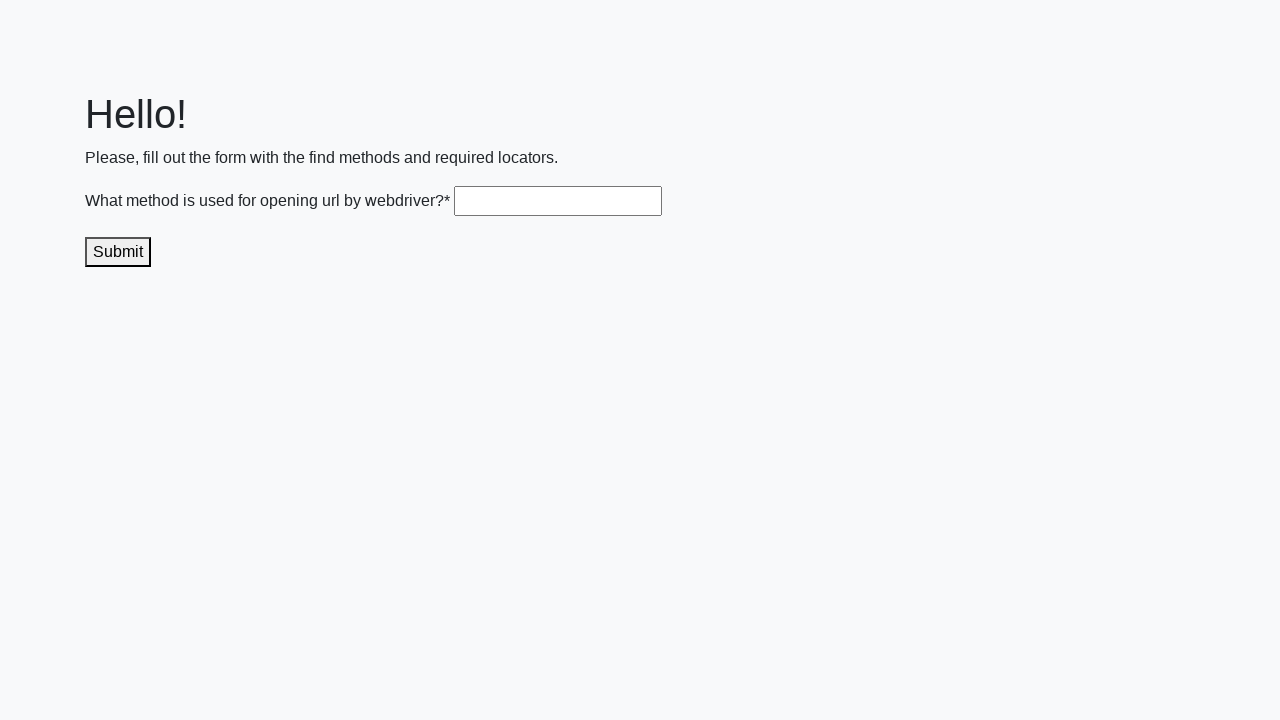

Filled textarea with 'get()' on .textarea
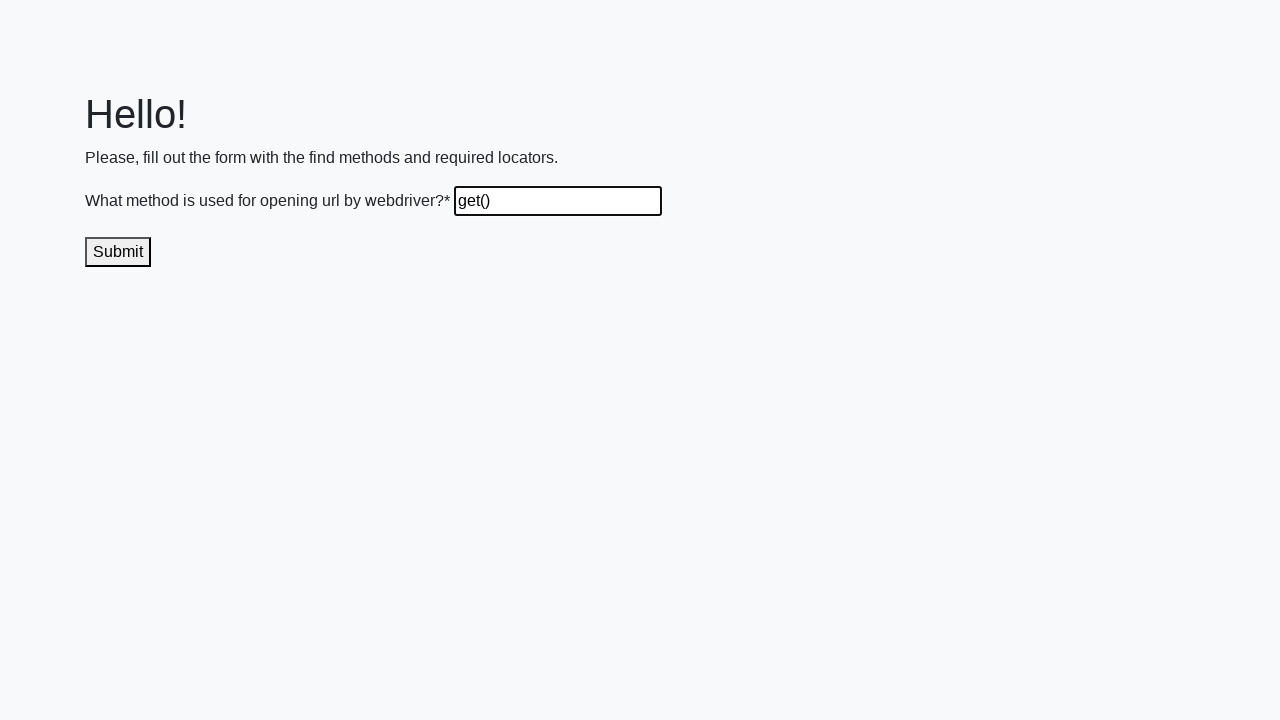

Clicked submit button to submit form at (118, 252) on .submit-submission
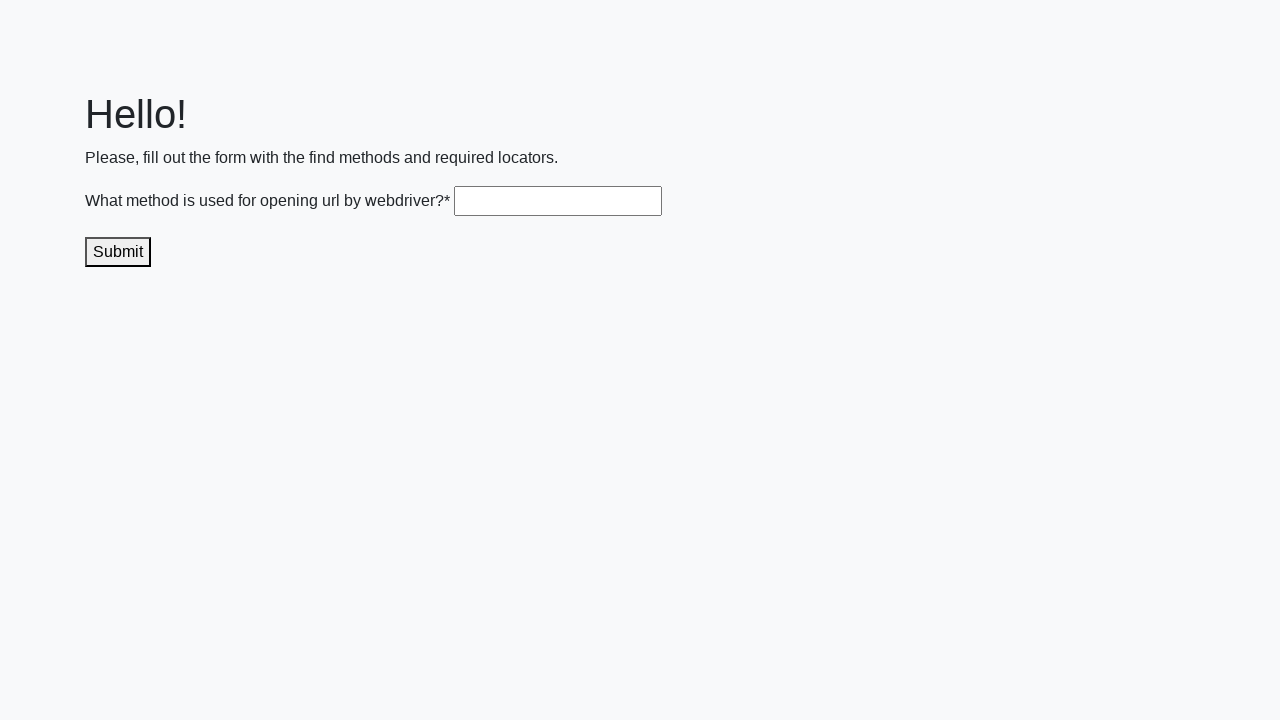

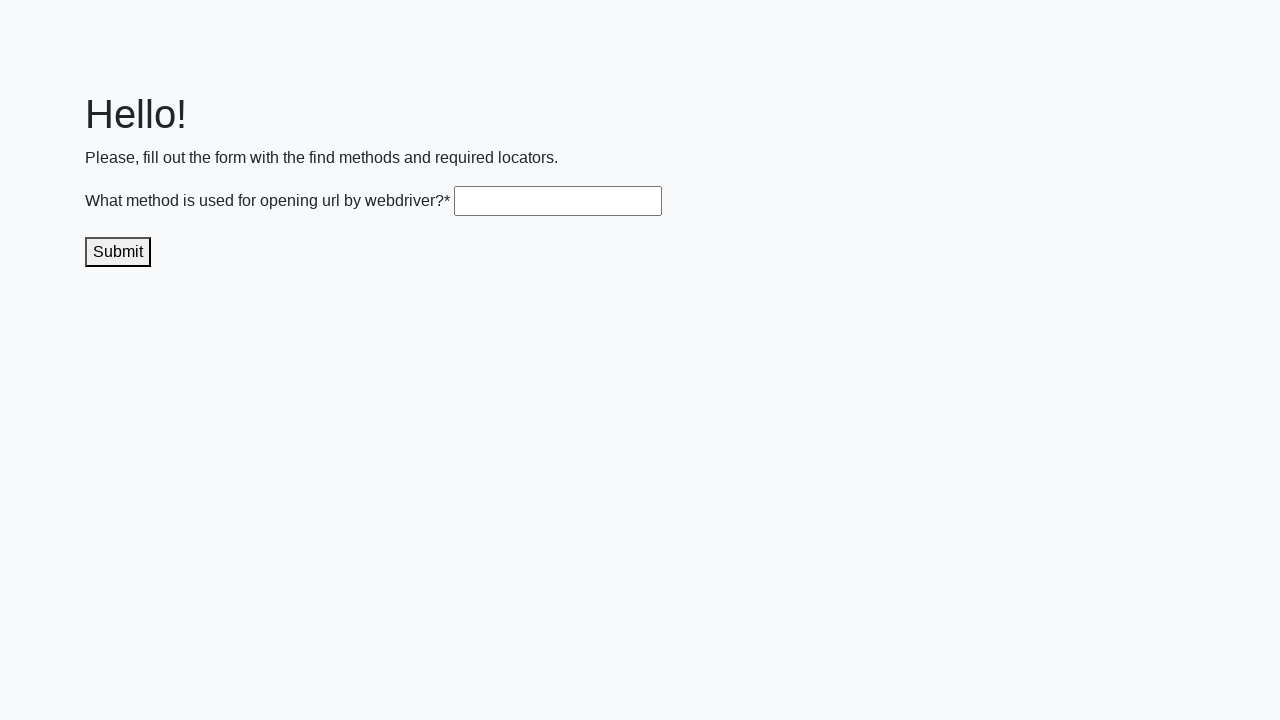